Navigates to the Challenging DOM page

Starting URL: https://the-internet.herokuapp.com/

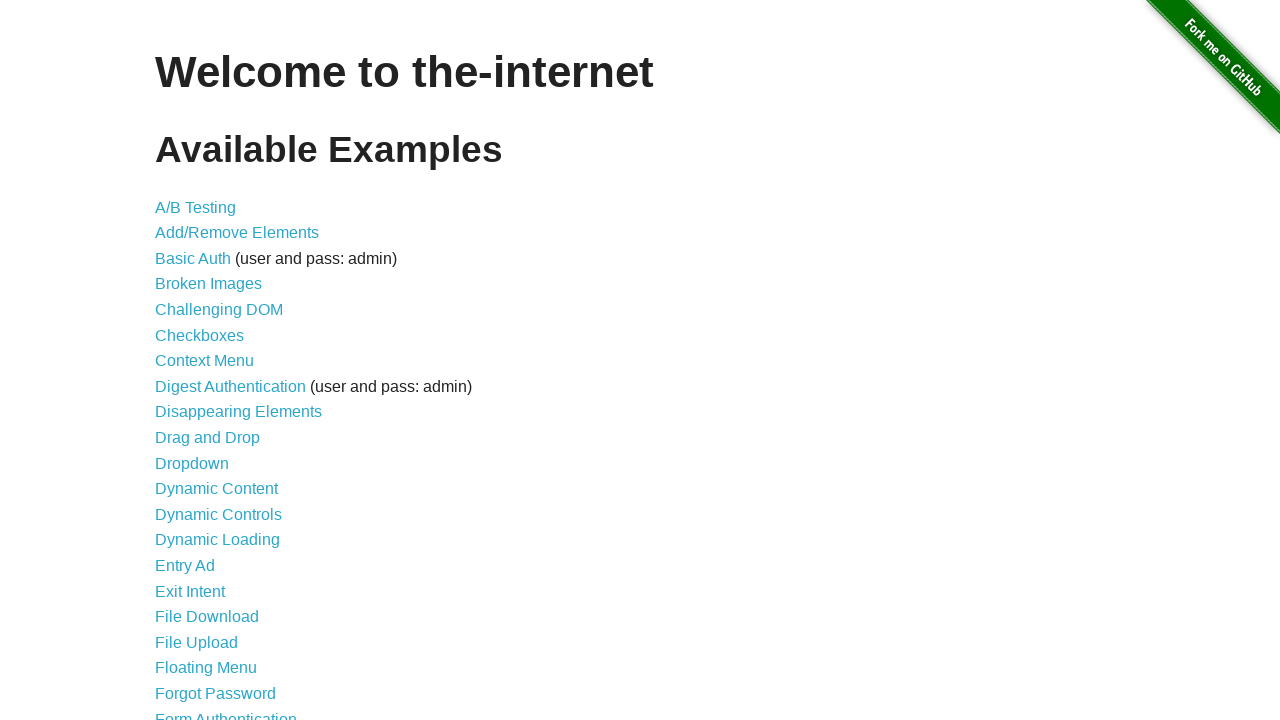

Clicked Challenging DOM link at (219, 310) on text=Challenging DOM
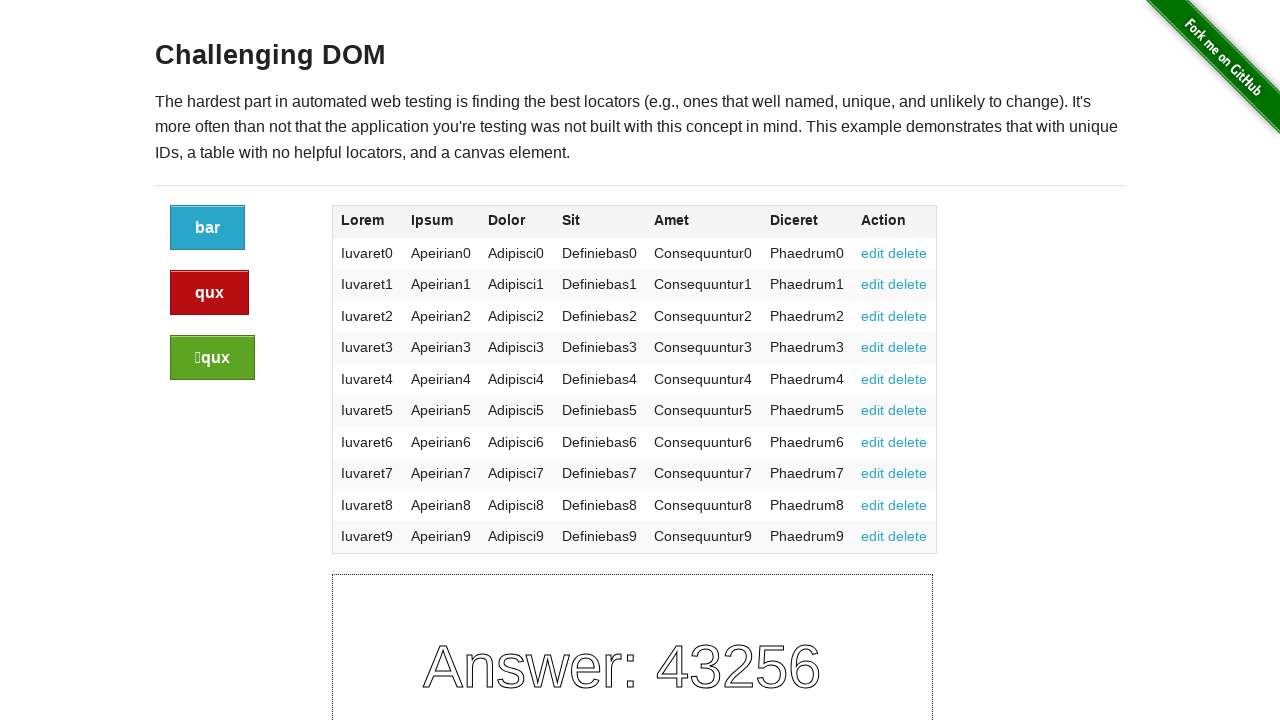

Challenging DOM page loaded
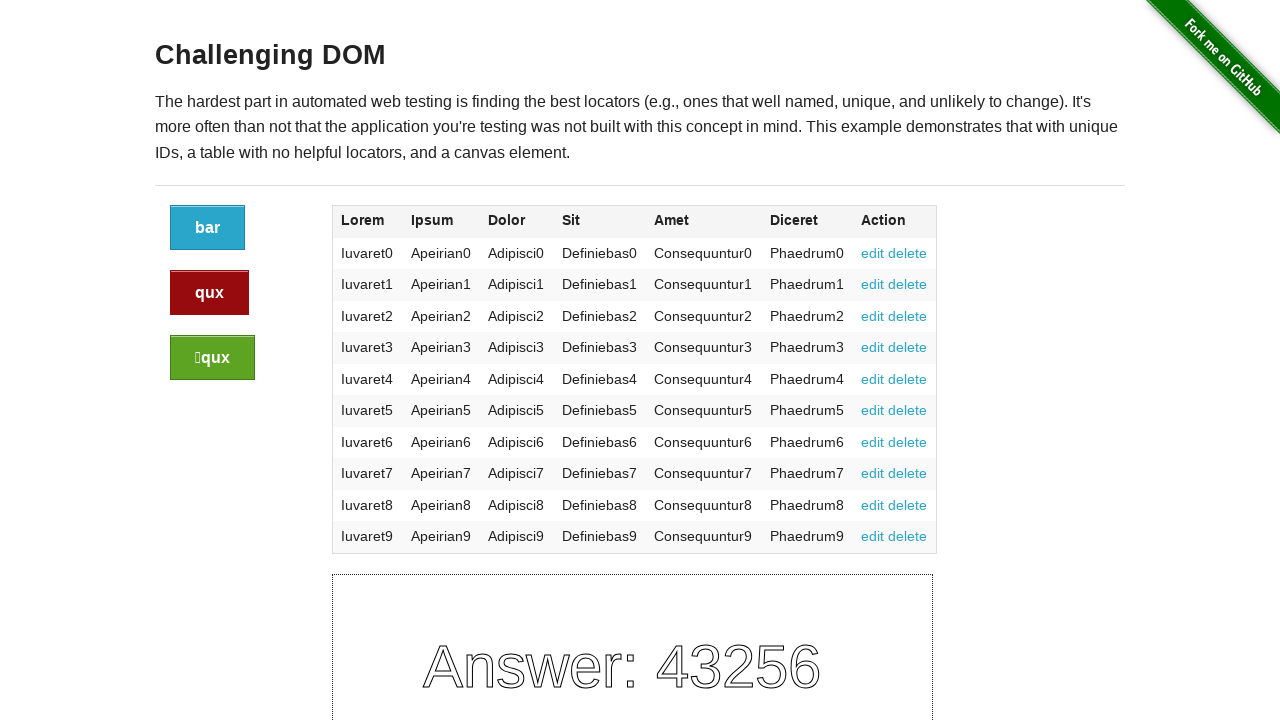

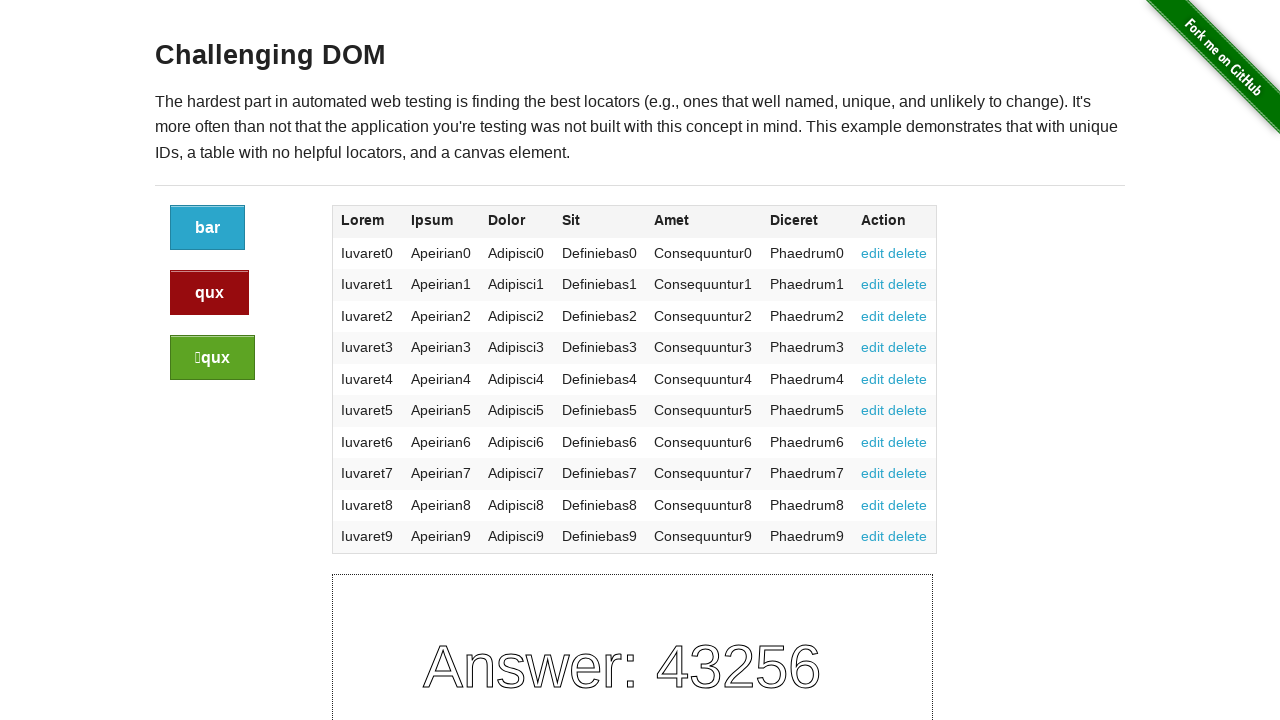